Calculates the sum of two numbers displayed on the page and selects the result from a dropdown menu before submitting the form

Starting URL: https://suninjuly.github.io/selects1.html

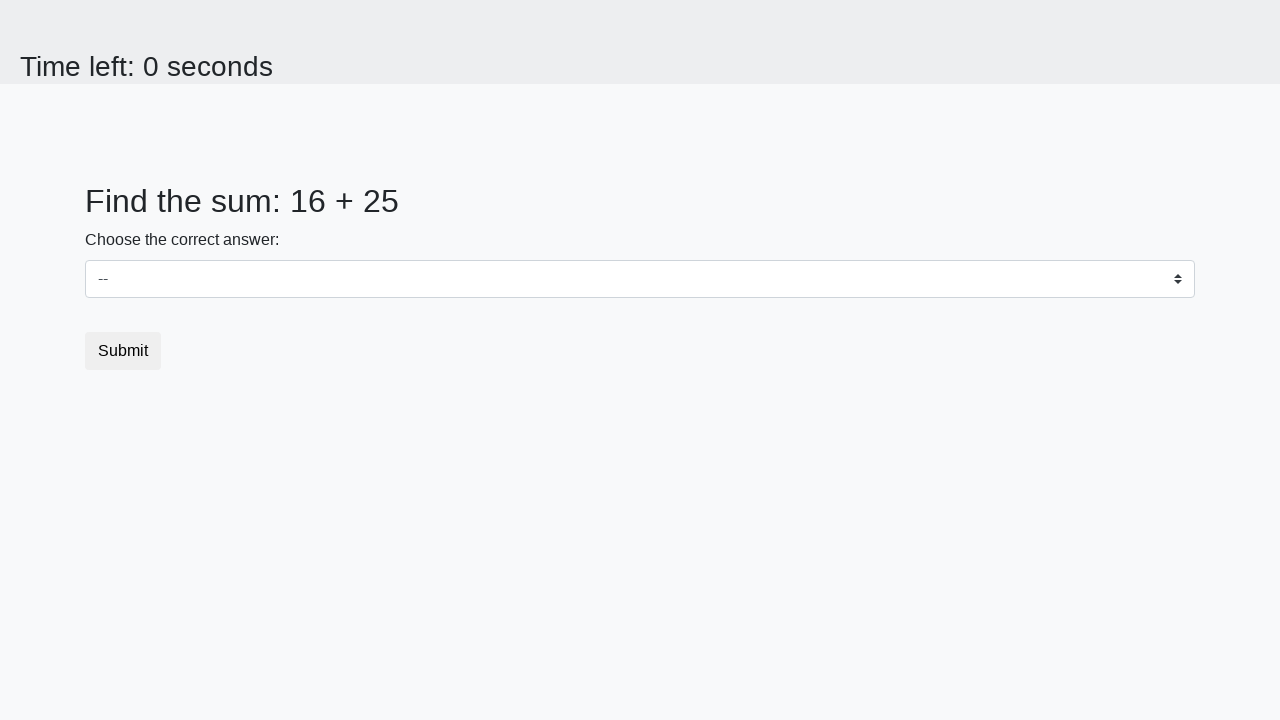

Navigated to the selects1 page
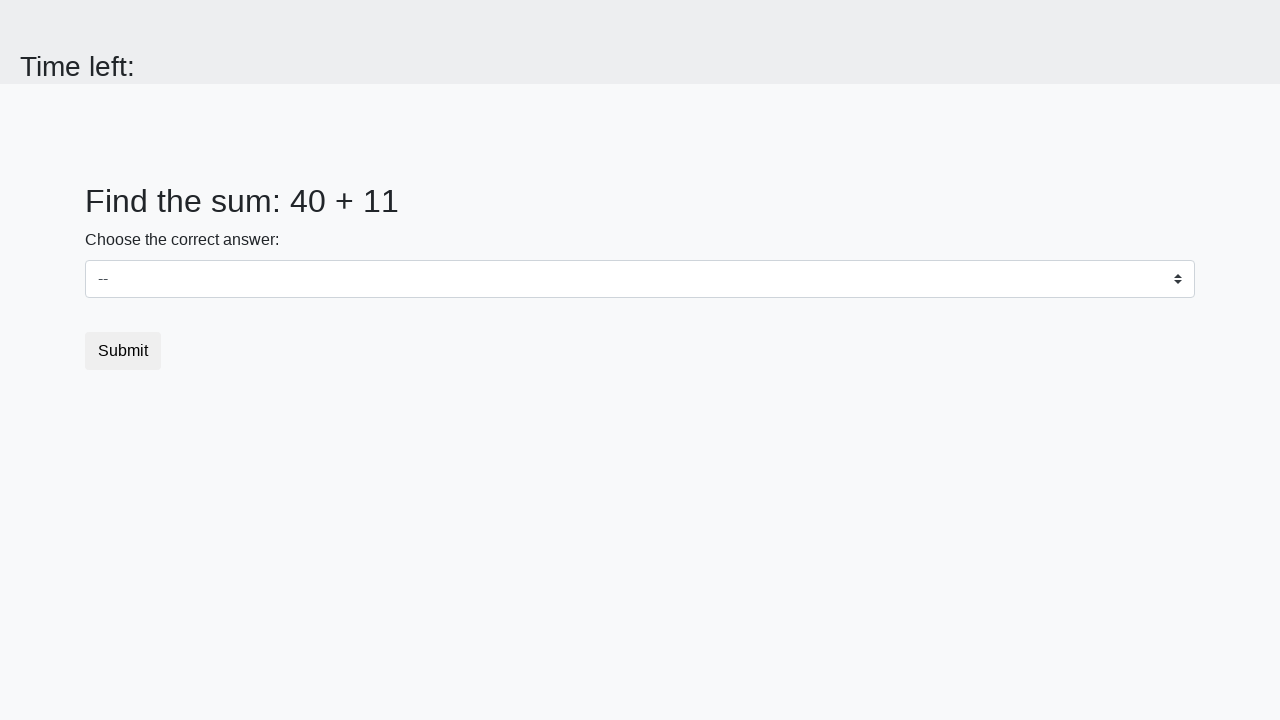

Retrieved first number from the page
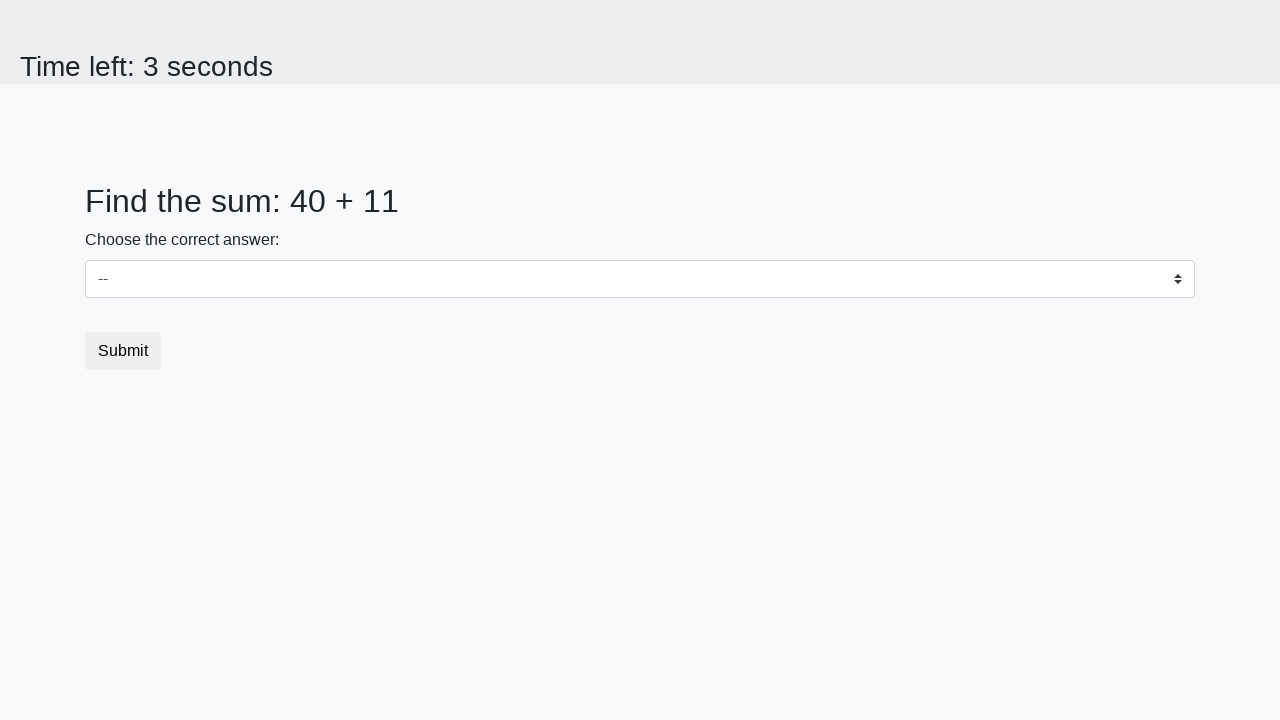

Retrieved second number from the page
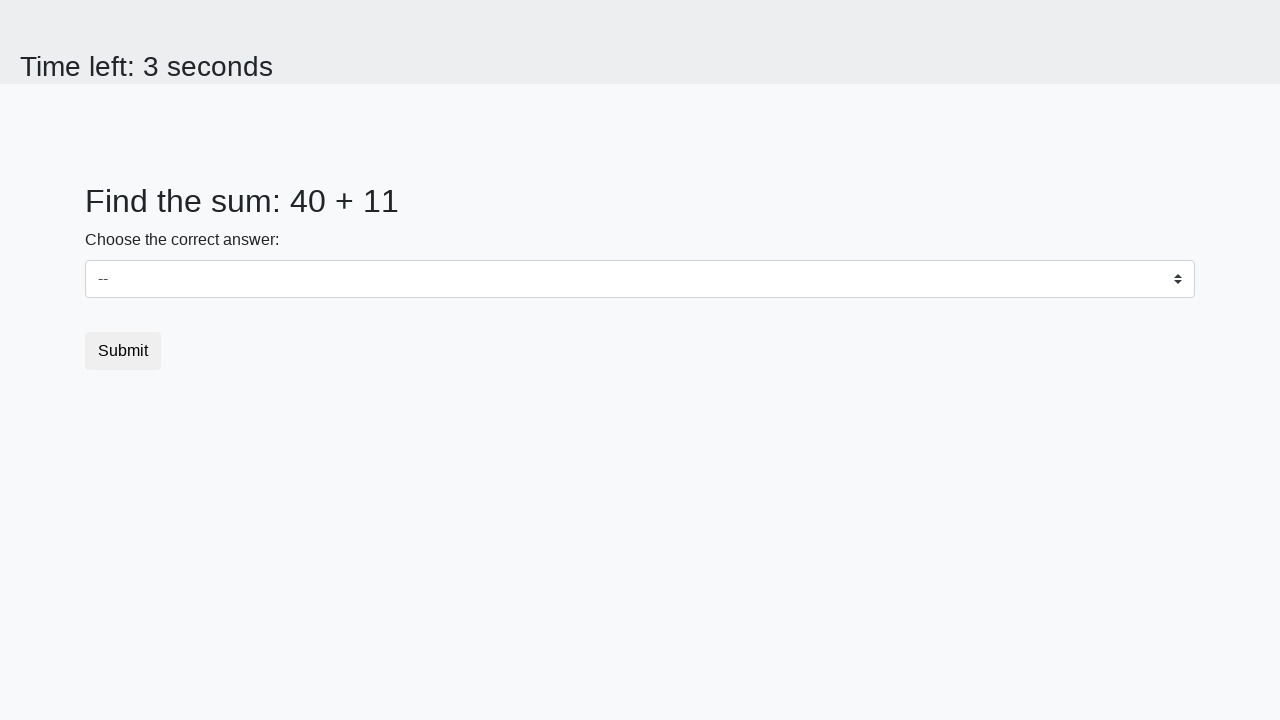

Calculated sum of 40 + 11 = 51
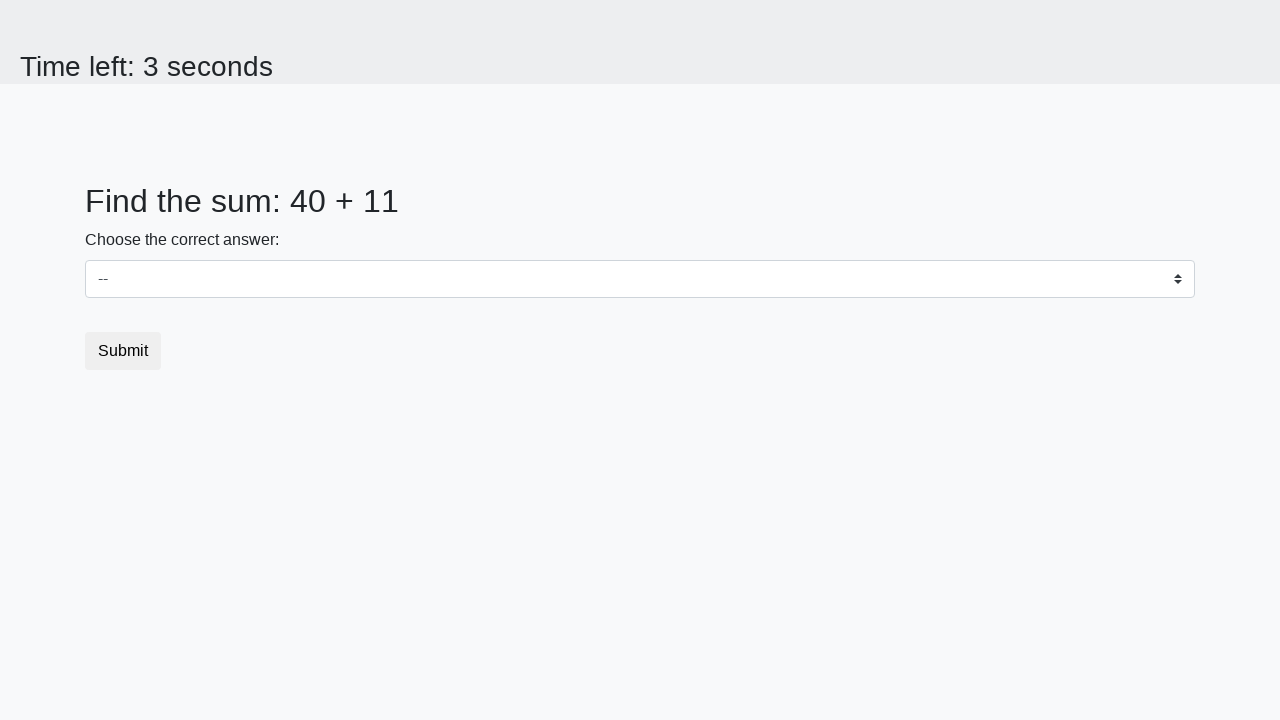

Selected sum value 51 from dropdown menu on select
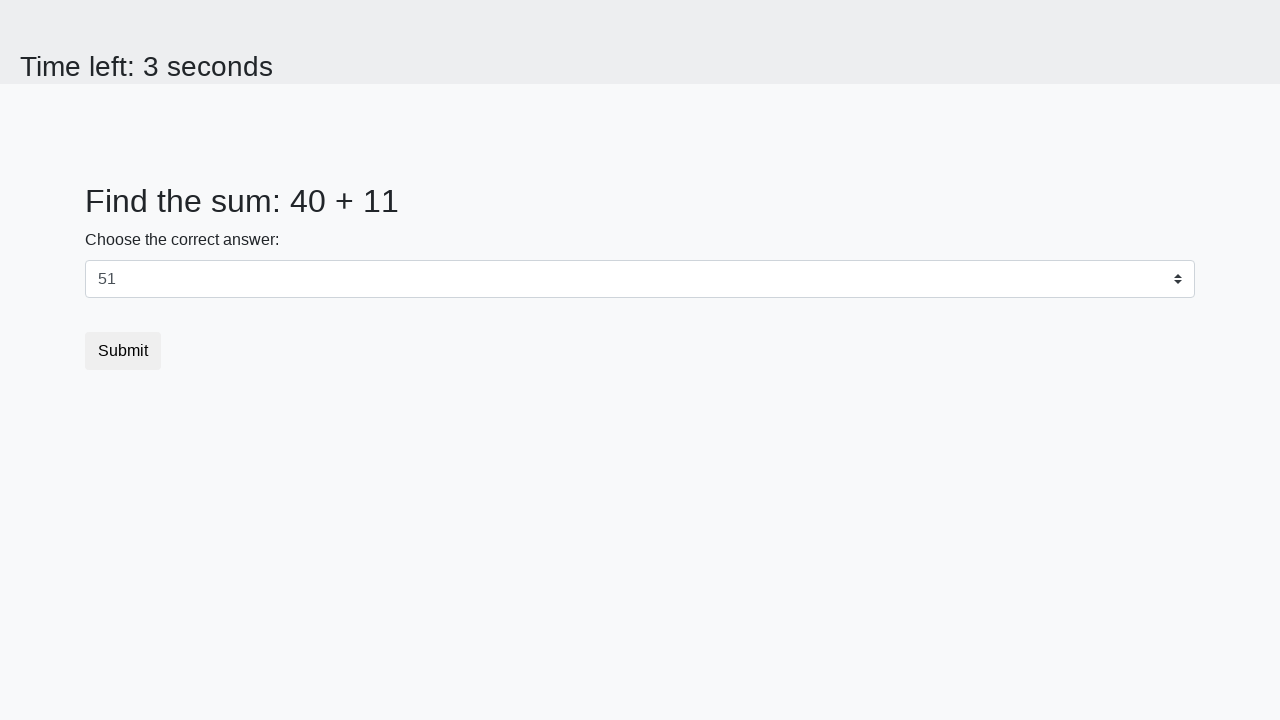

Clicked submit button to submit the form at (123, 351) on button[type='submit']
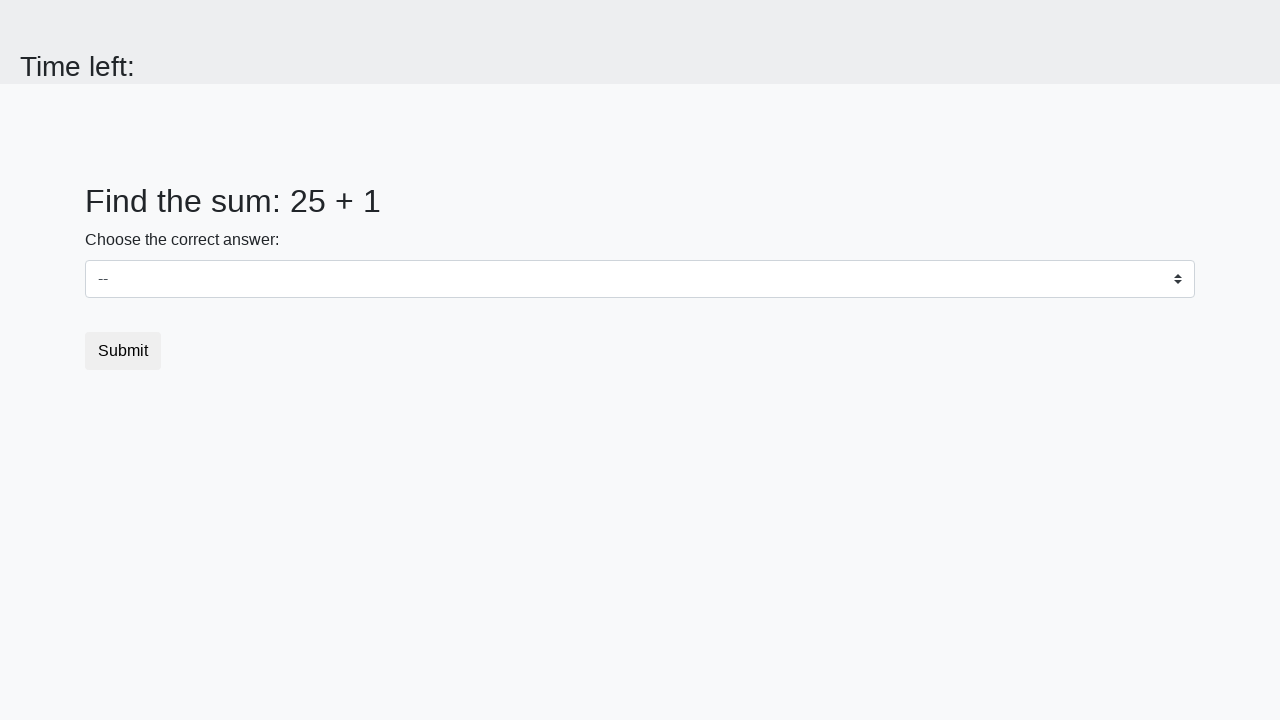

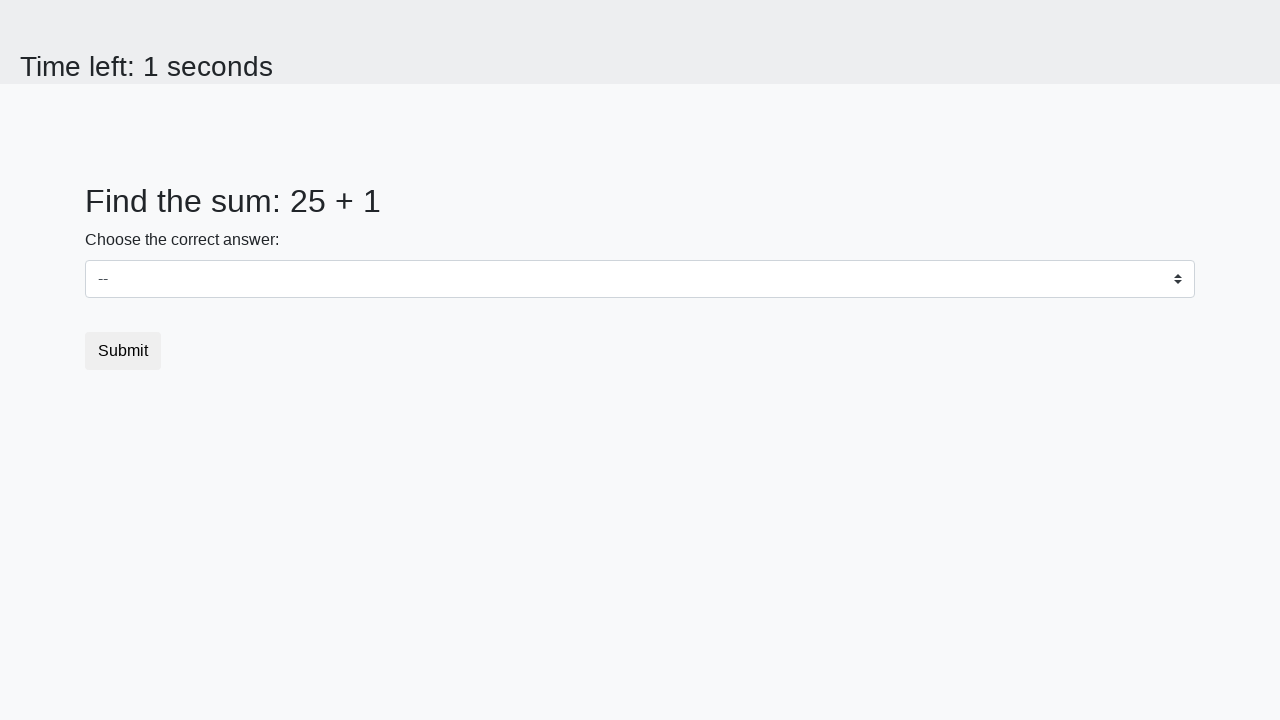